Opens the Zepto grocery delivery website homepage and waits for it to load

Starting URL: https://www.zeptonow.com/

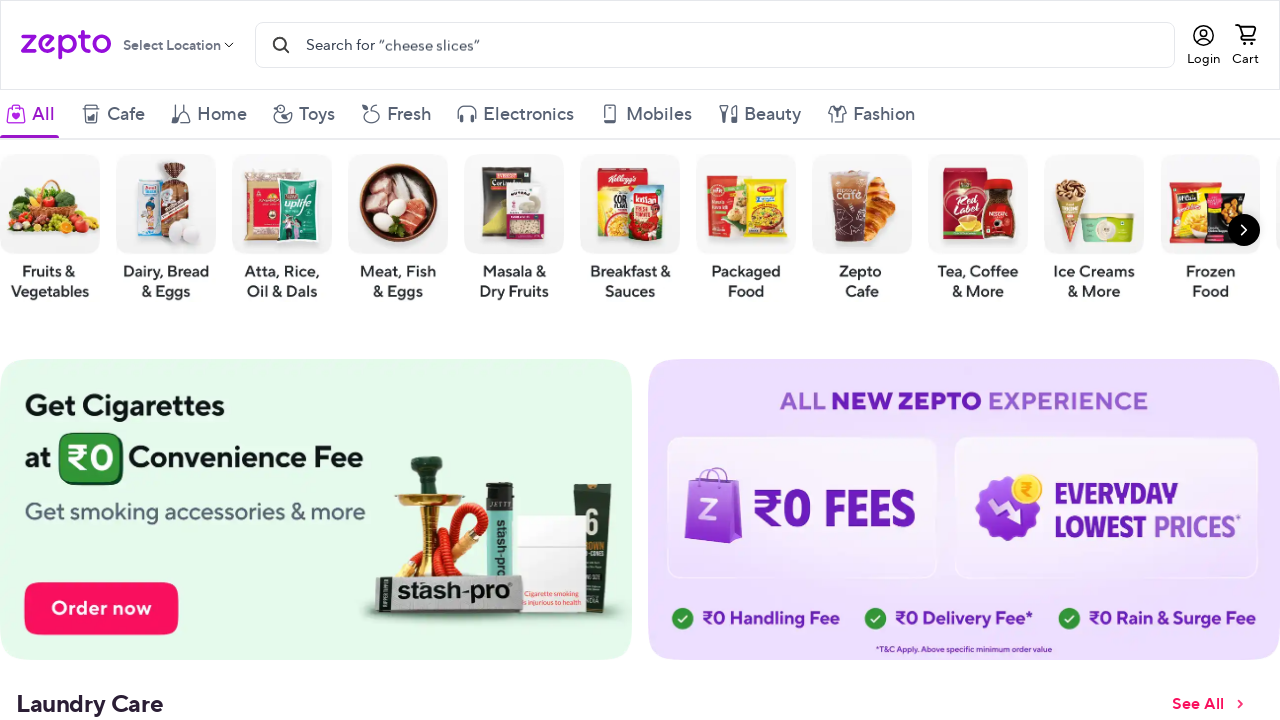

Zepto homepage DOM content loaded
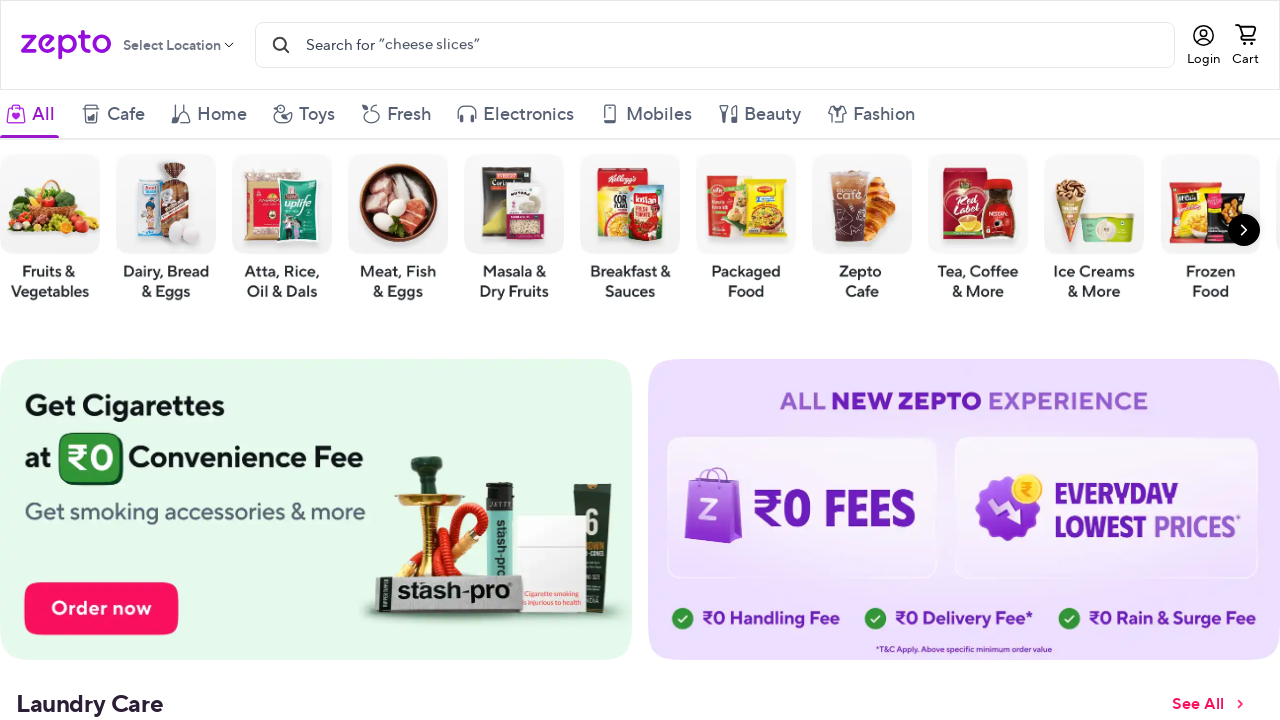

Body element is visible on Zepto homepage
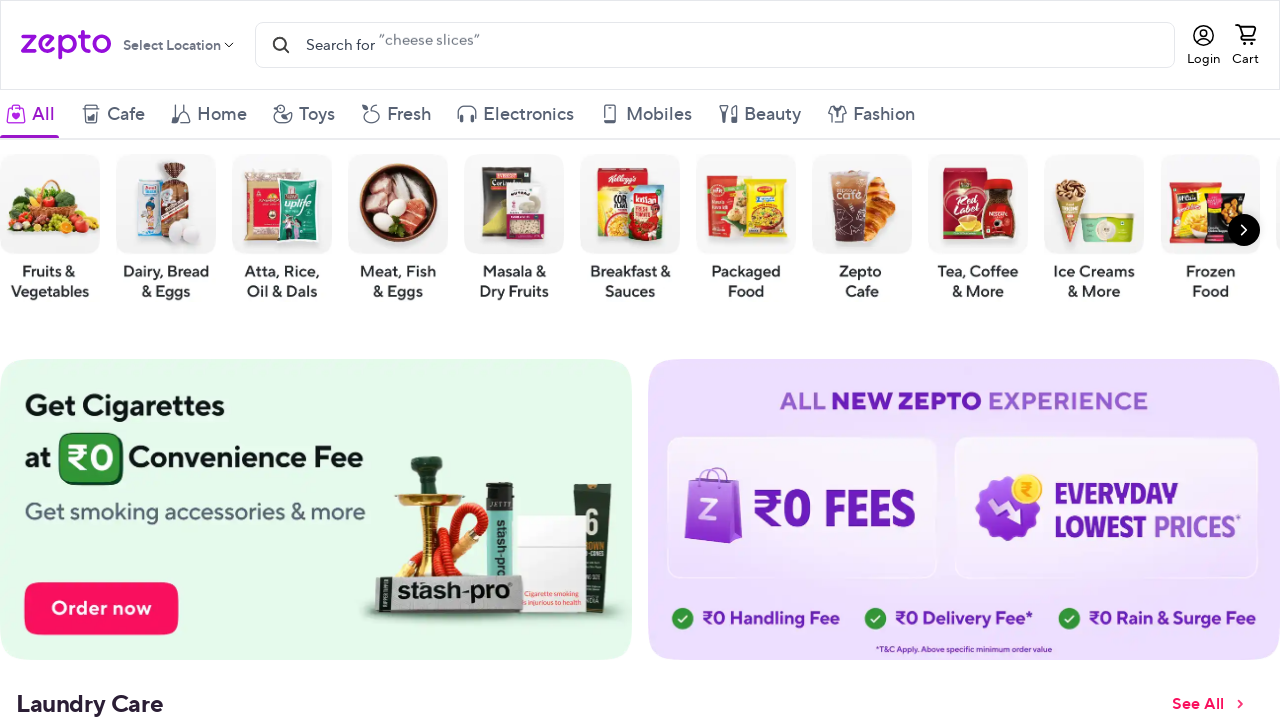

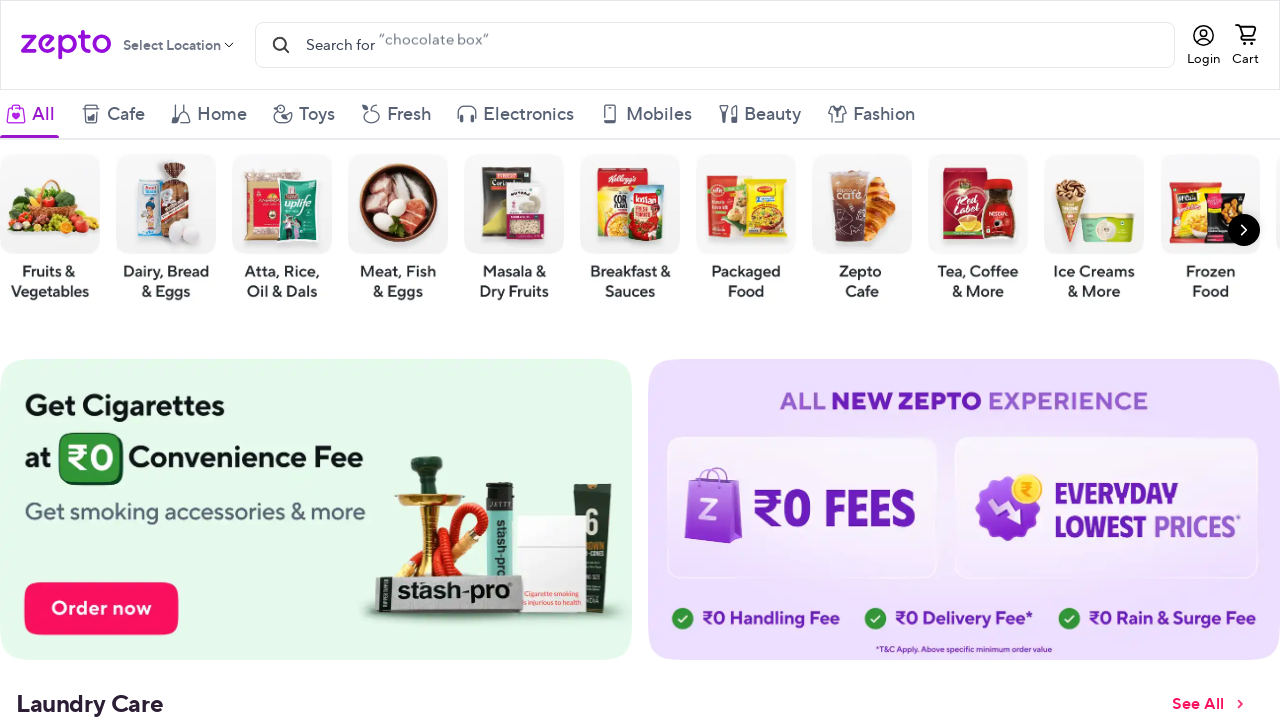